Tests mouse hover functionality by hovering over a button and clicking on the Reload option that appears

Starting URL: https://rahulshettyacademy.com/AutomationPractice/

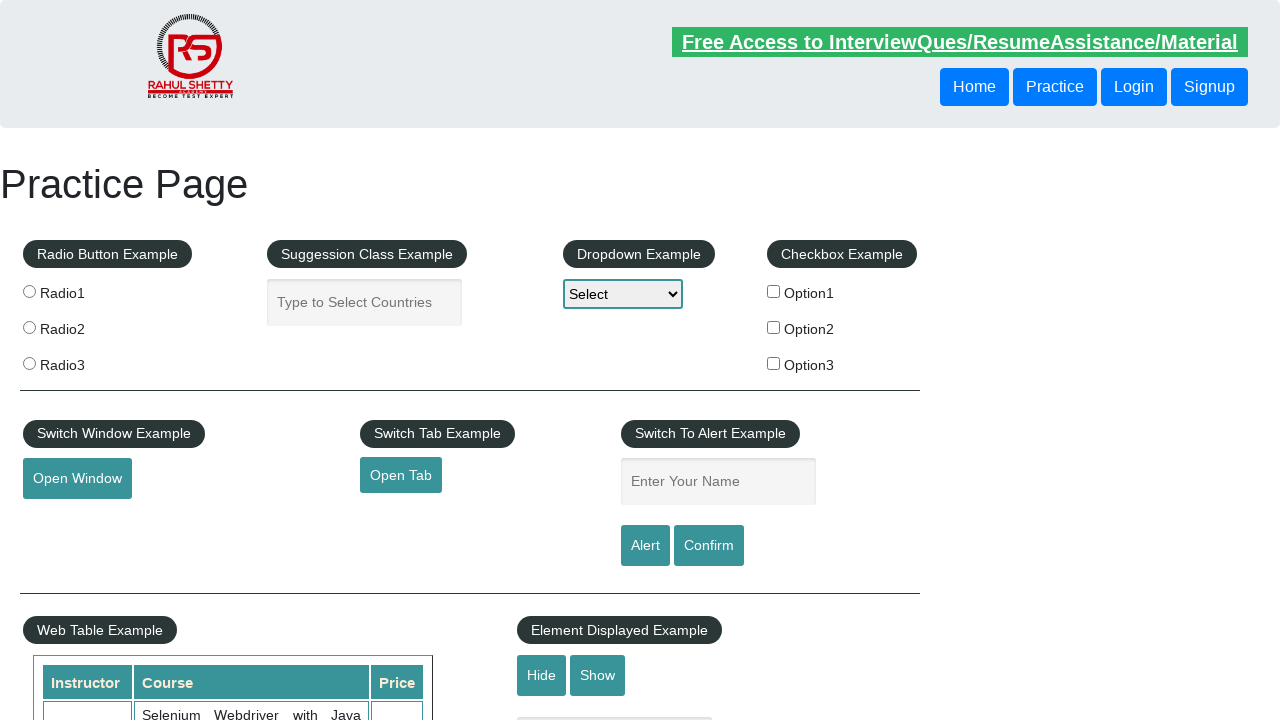

Hovered over the mouse hover button at (83, 361) on #mousehover
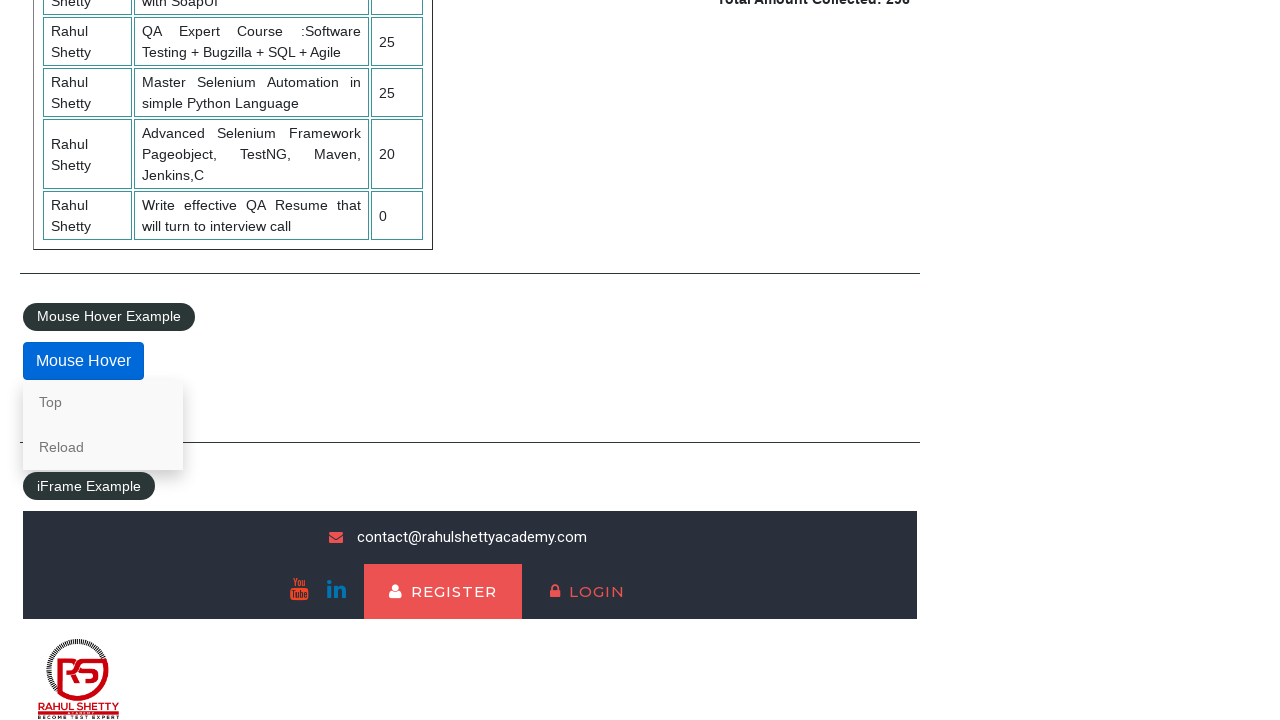

Clicked on the Reload option from hover menu at (103, 447) on internal:text="Reload"i >> nth=-1
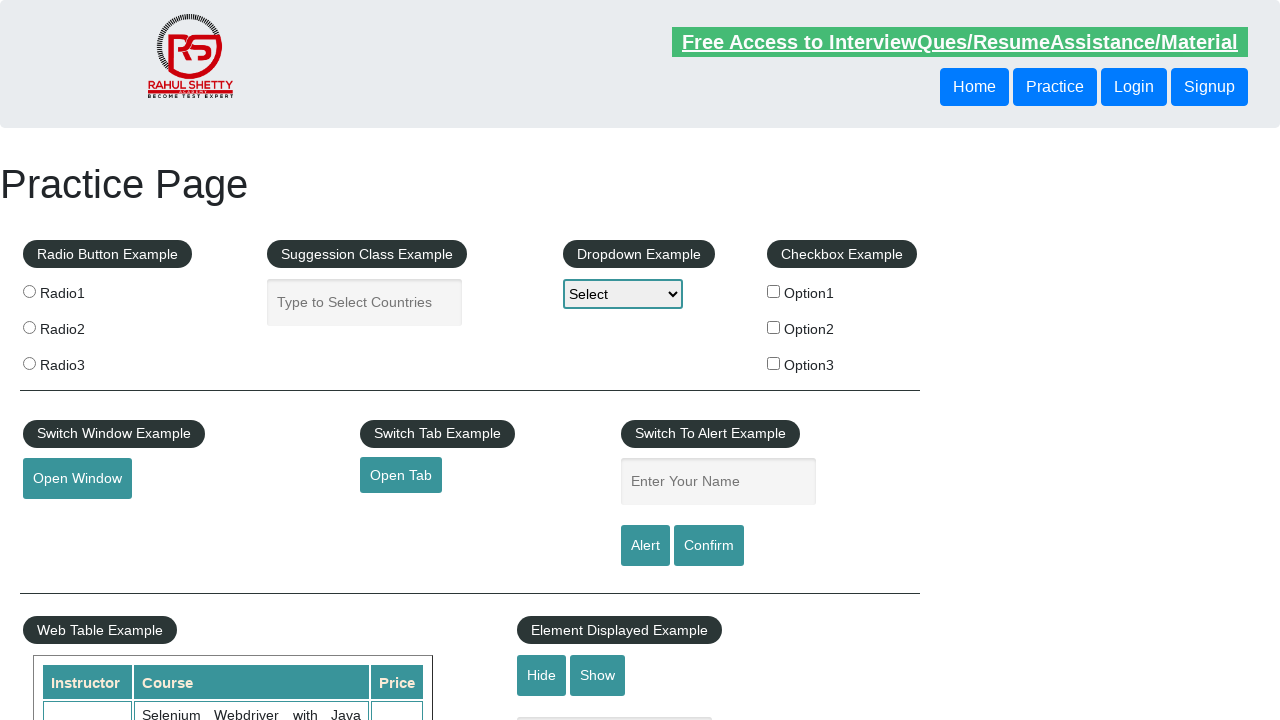

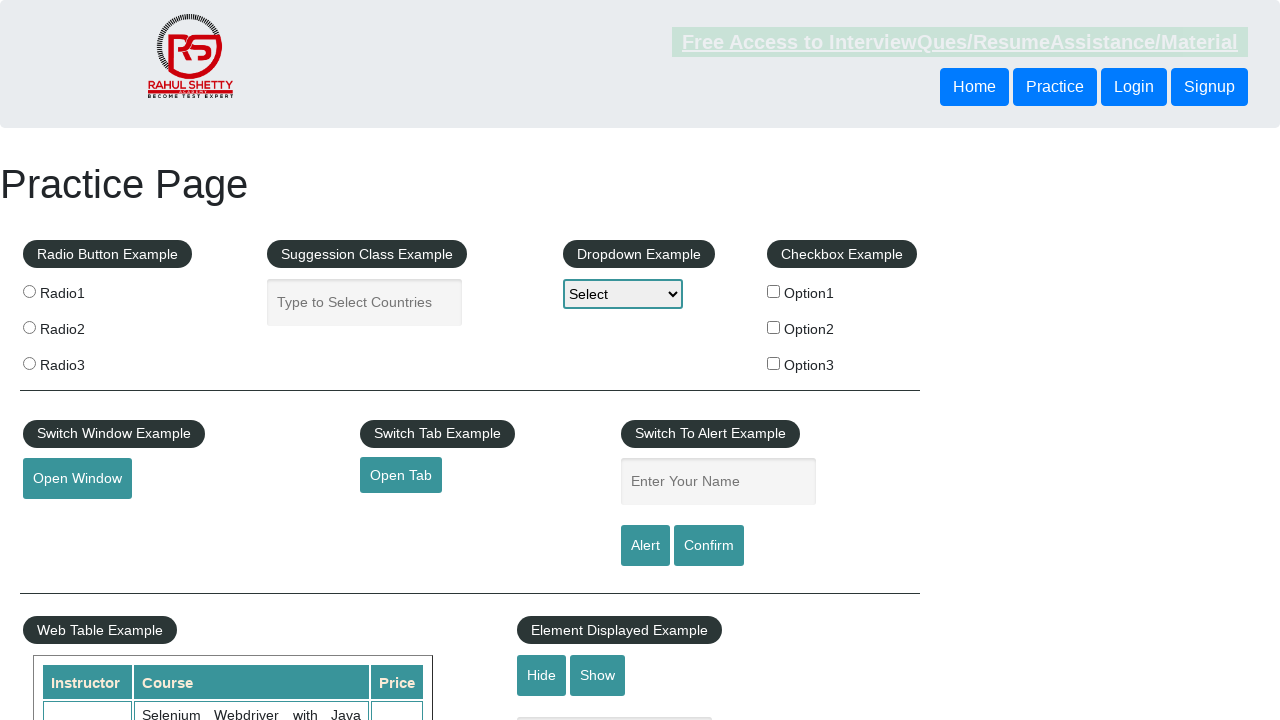